Tests opting out of A/B tests by adding an opt-out cookie on the homepage before navigating to the A/B test page

Starting URL: http://the-internet.herokuapp.com

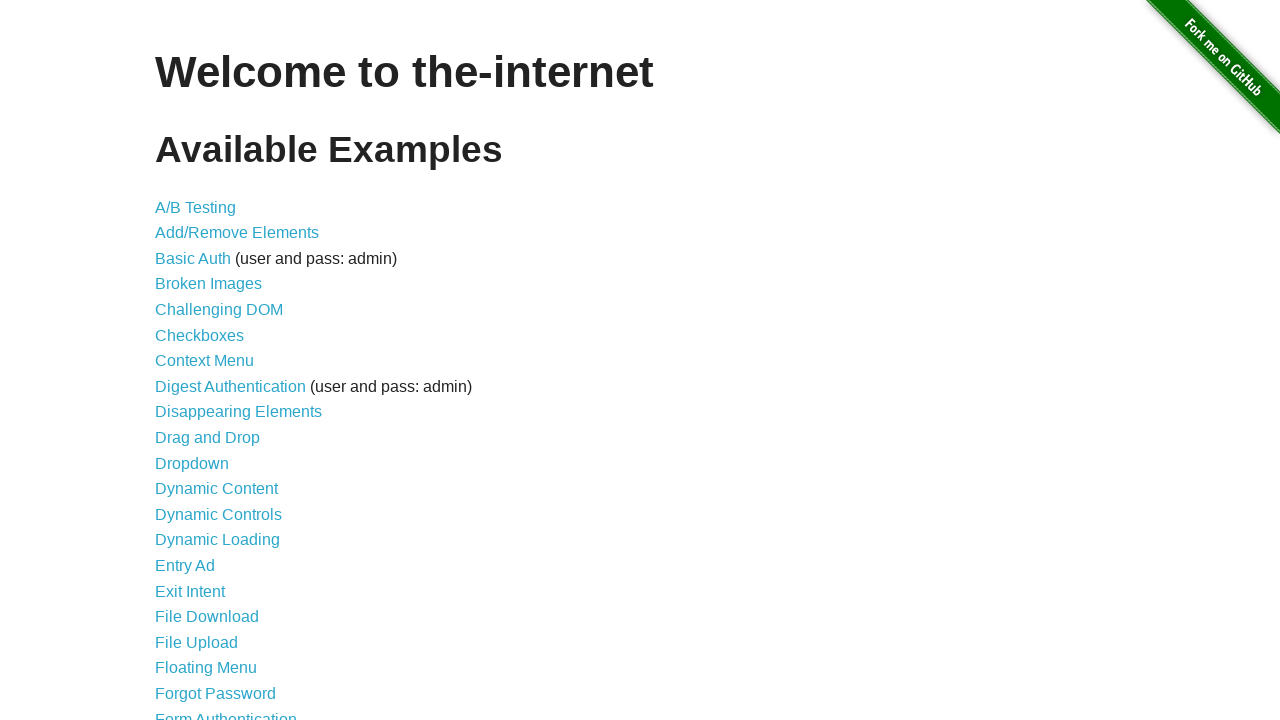

Added optimizelyOptOut cookie to opt out of A/B tests
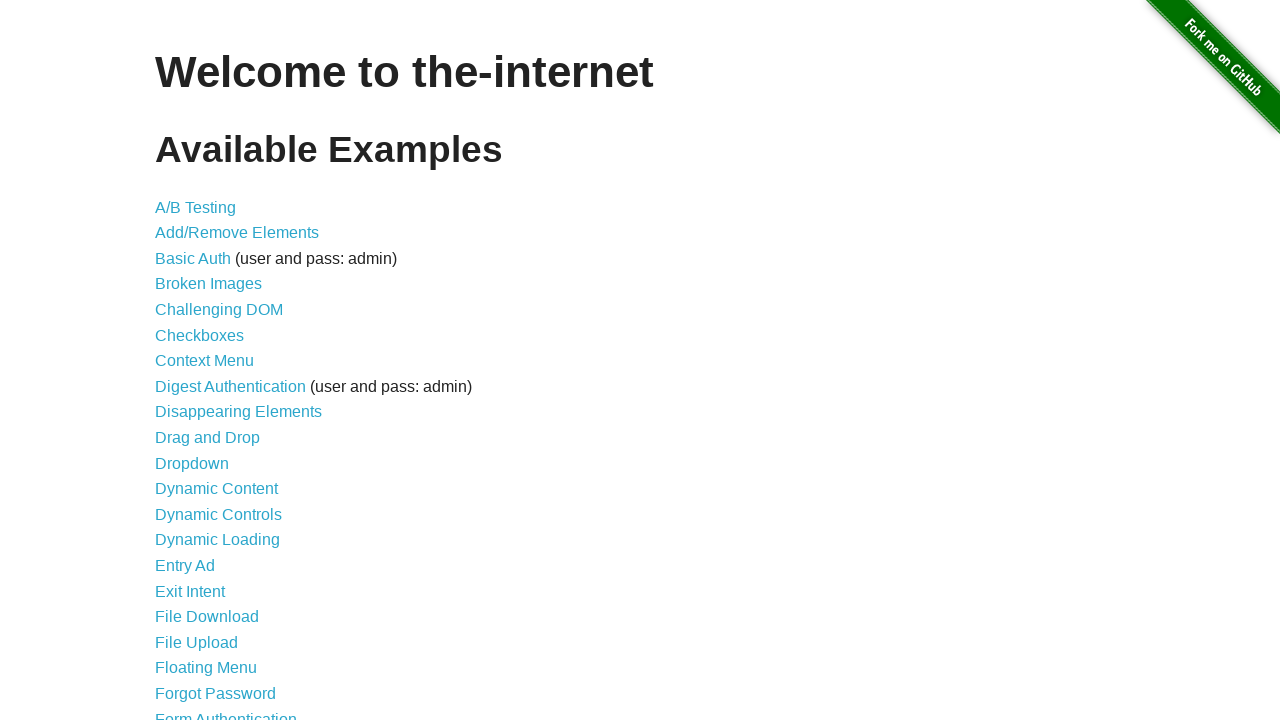

Navigated to A/B test page
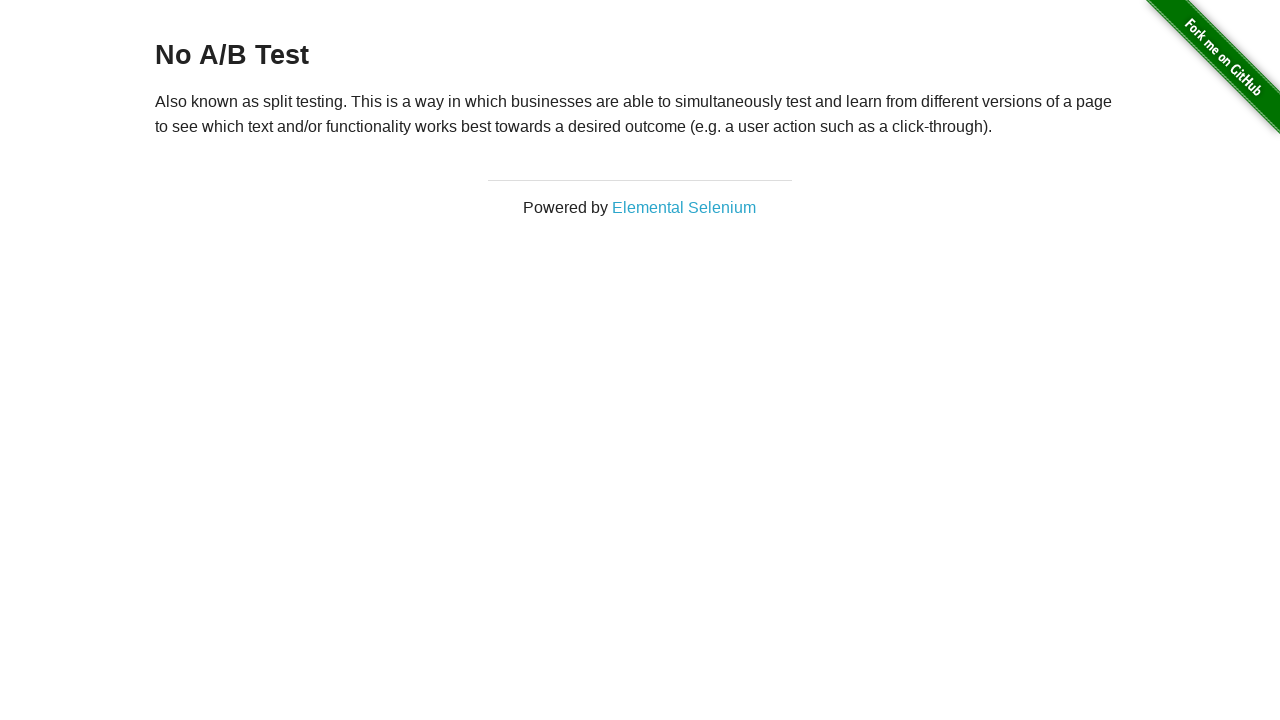

Retrieved heading text from A/B test page
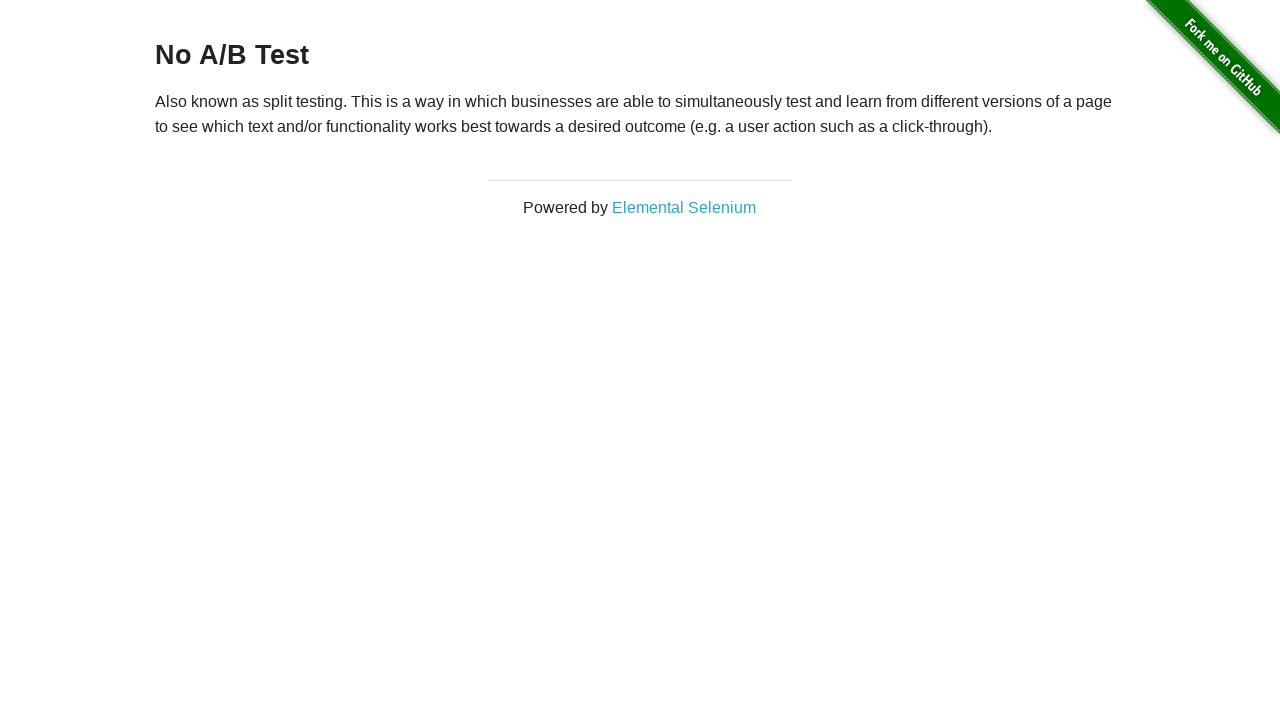

Verified heading text is 'No A/B Test' - opt-out cookie working correctly
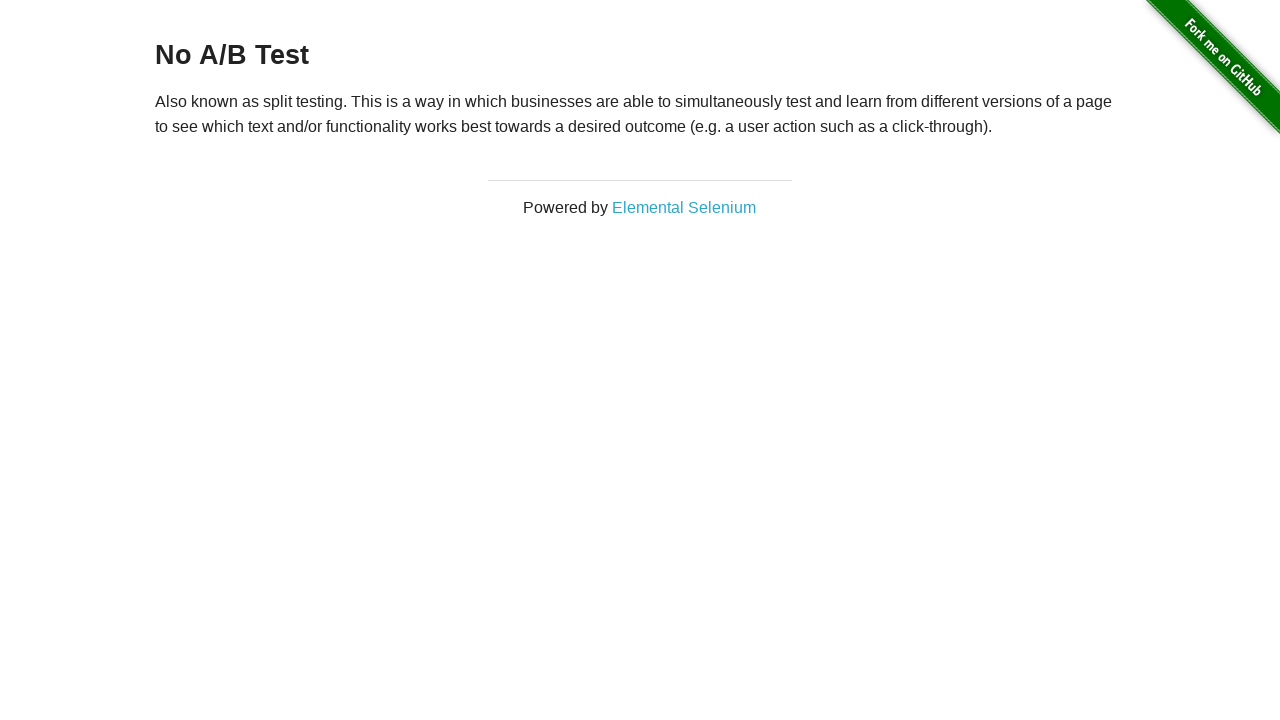

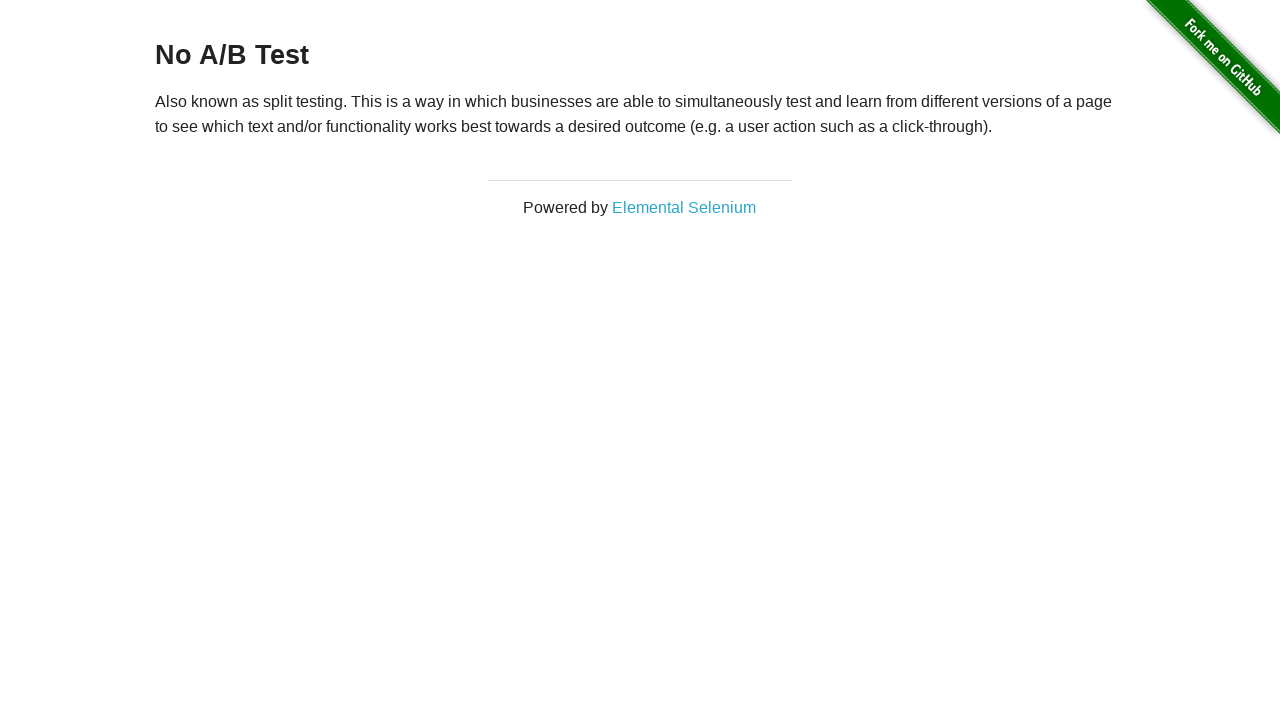